Clicks the "past" navigation link on Hacker News and verifies navigation to the front page

Starting URL: https://news.ycombinator.com/news

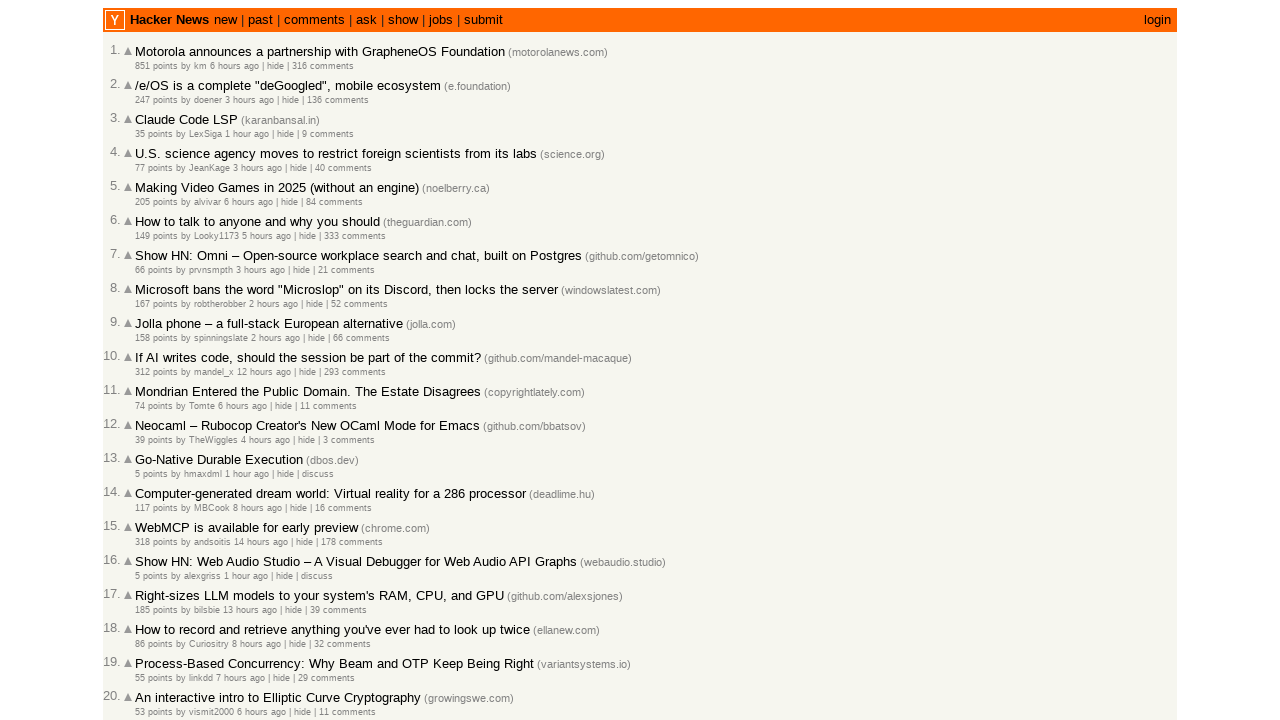

Clicked the 'past' navigation link on Hacker News at (260, 20) on a[href="front"]:has-text("past")
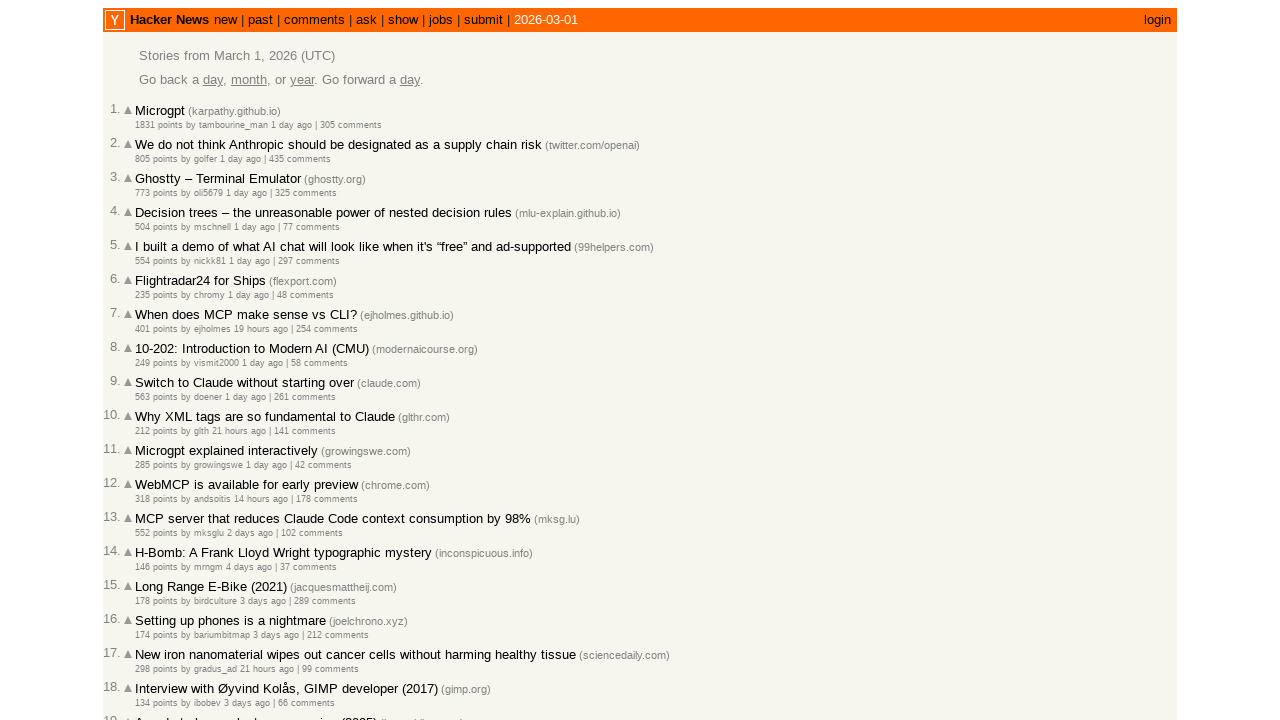

Waited for page to fully load after clicking 'past' link
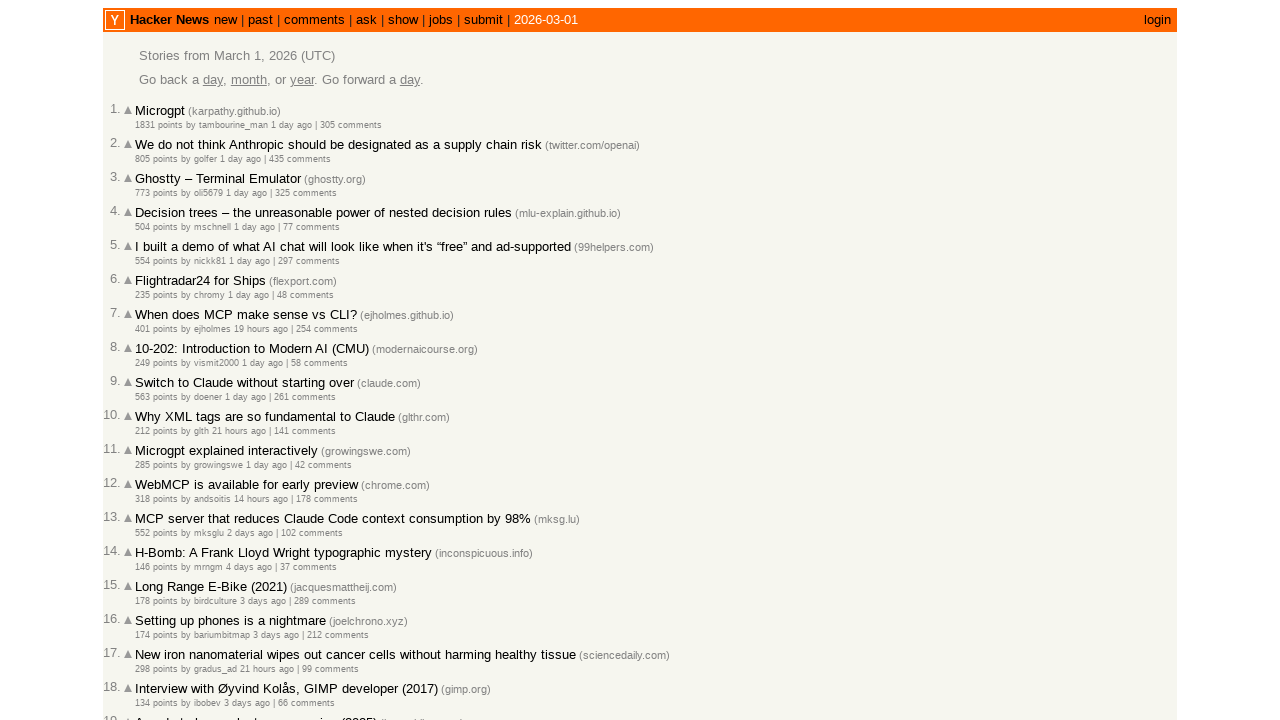

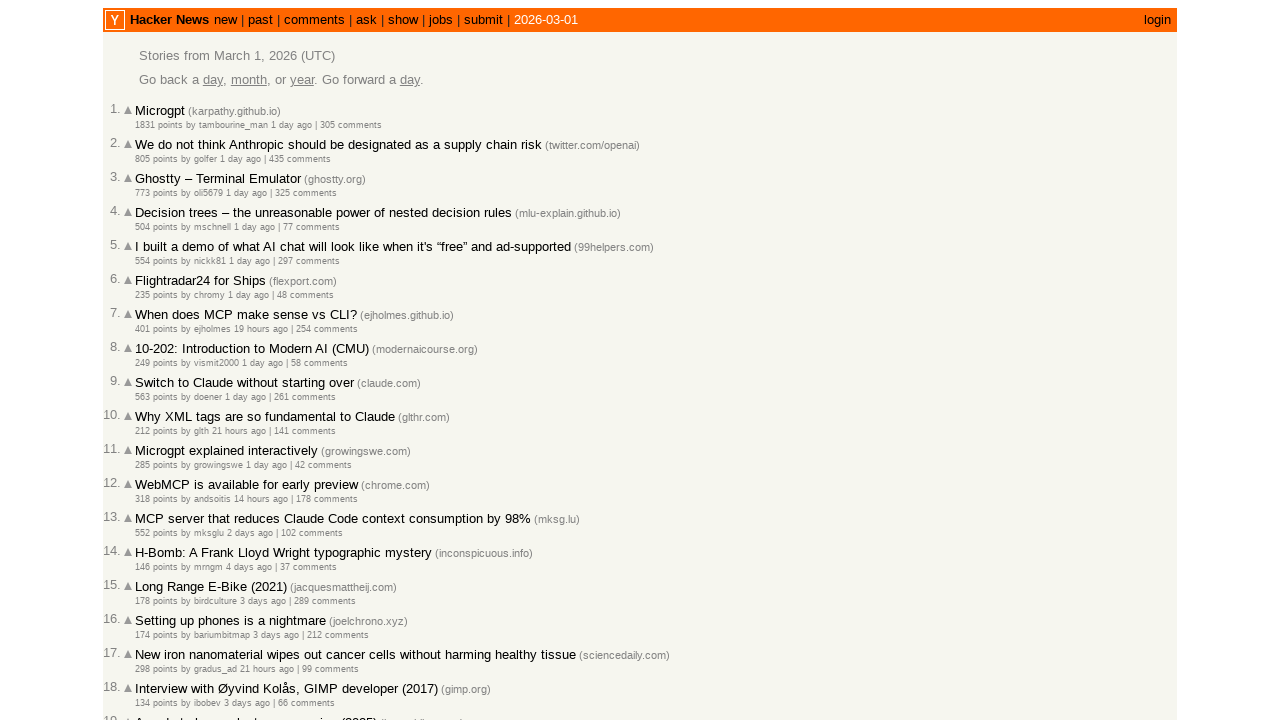